Tests browser back button navigation between filter views

Starting URL: https://demo.playwright.dev/todomvc

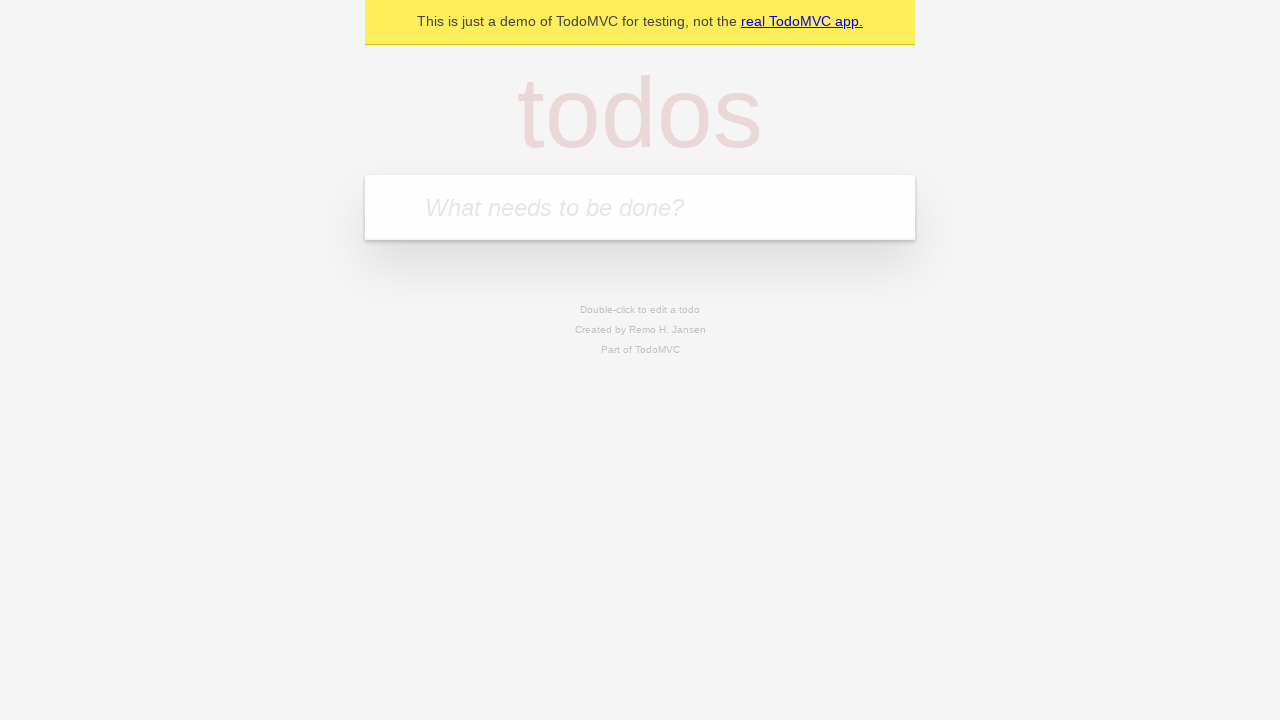

Filled todo input with 'buy some cheese' on internal:attr=[placeholder="What needs to be done?"i]
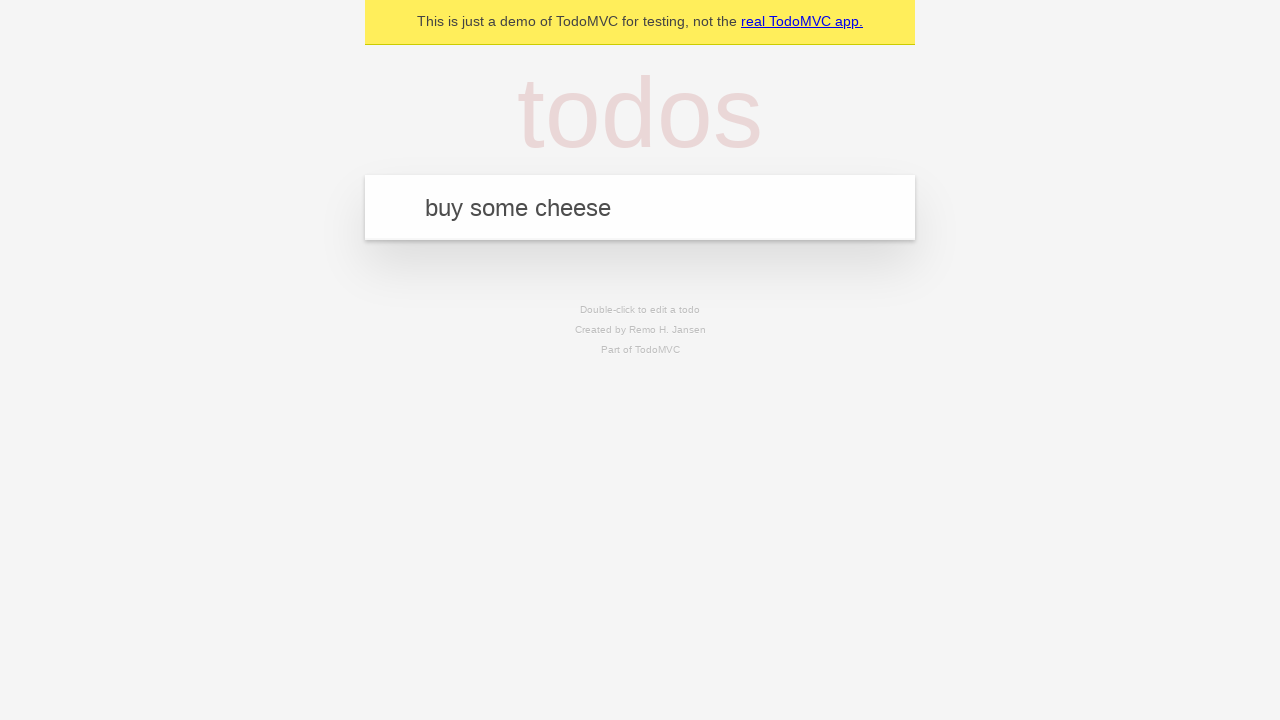

Pressed Enter to create first todo on internal:attr=[placeholder="What needs to be done?"i]
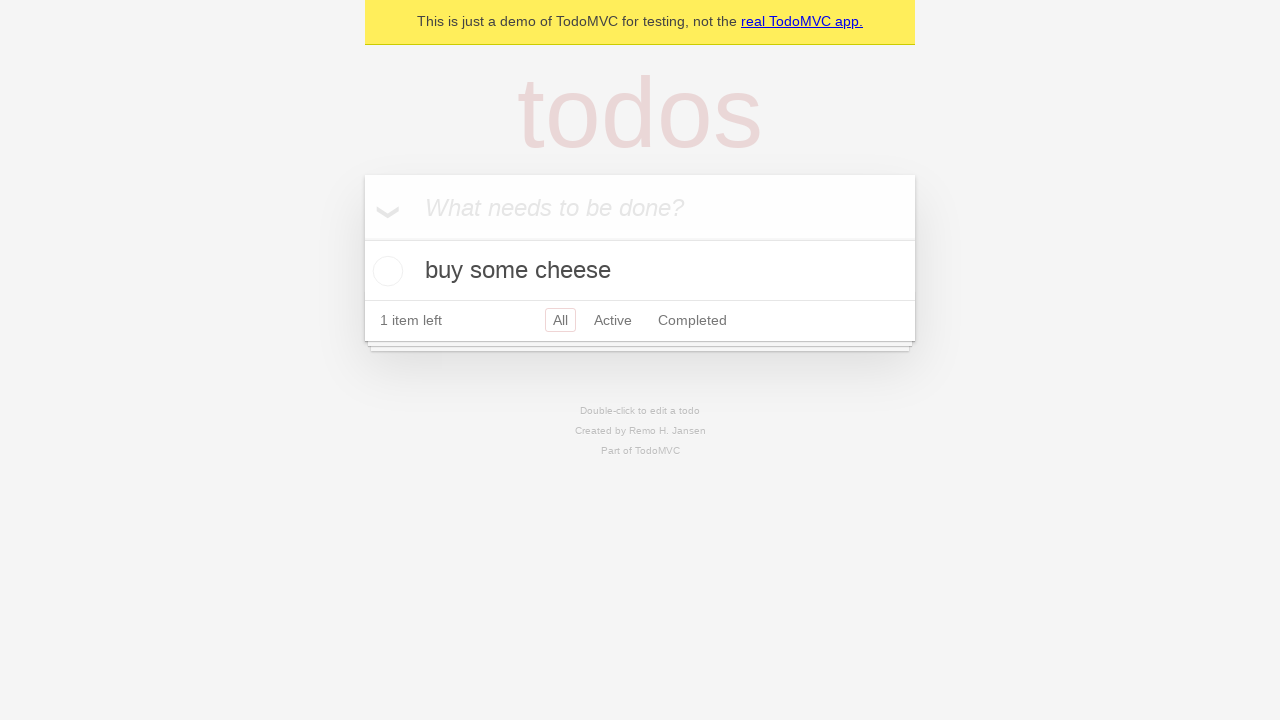

Filled todo input with 'feed the cat' on internal:attr=[placeholder="What needs to be done?"i]
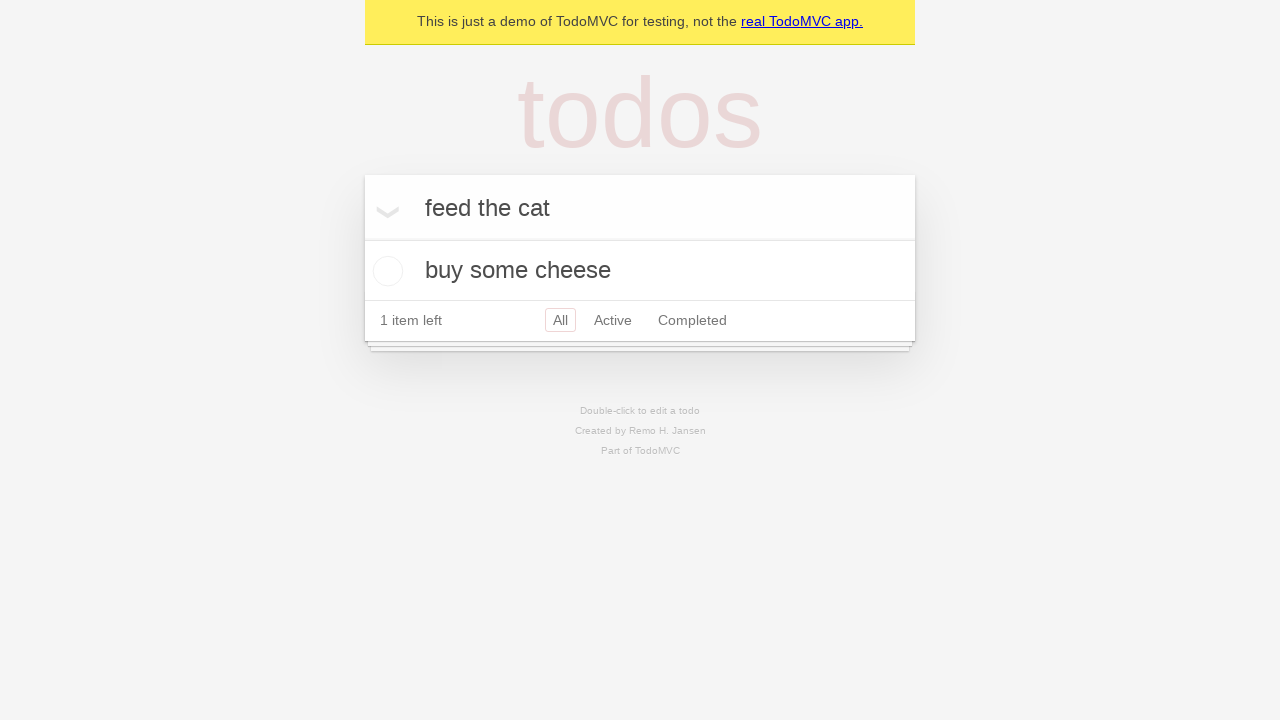

Pressed Enter to create second todo on internal:attr=[placeholder="What needs to be done?"i]
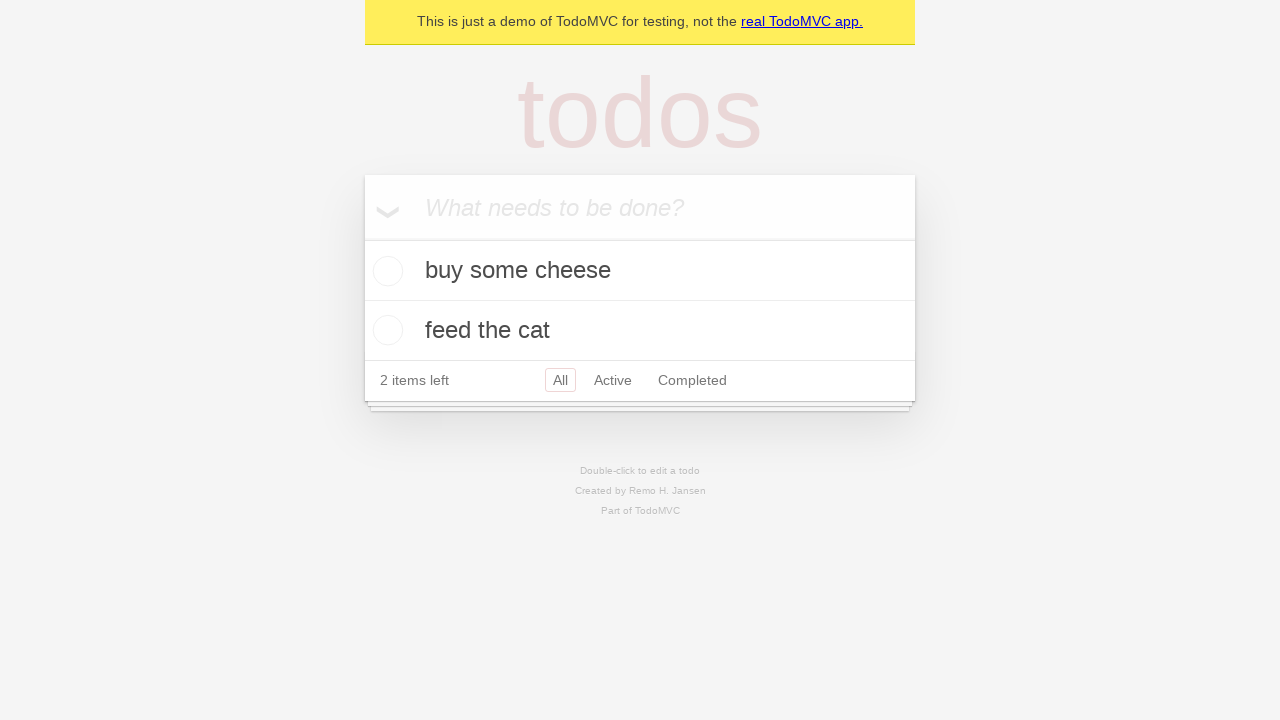

Filled todo input with 'book a doctors appointment' on internal:attr=[placeholder="What needs to be done?"i]
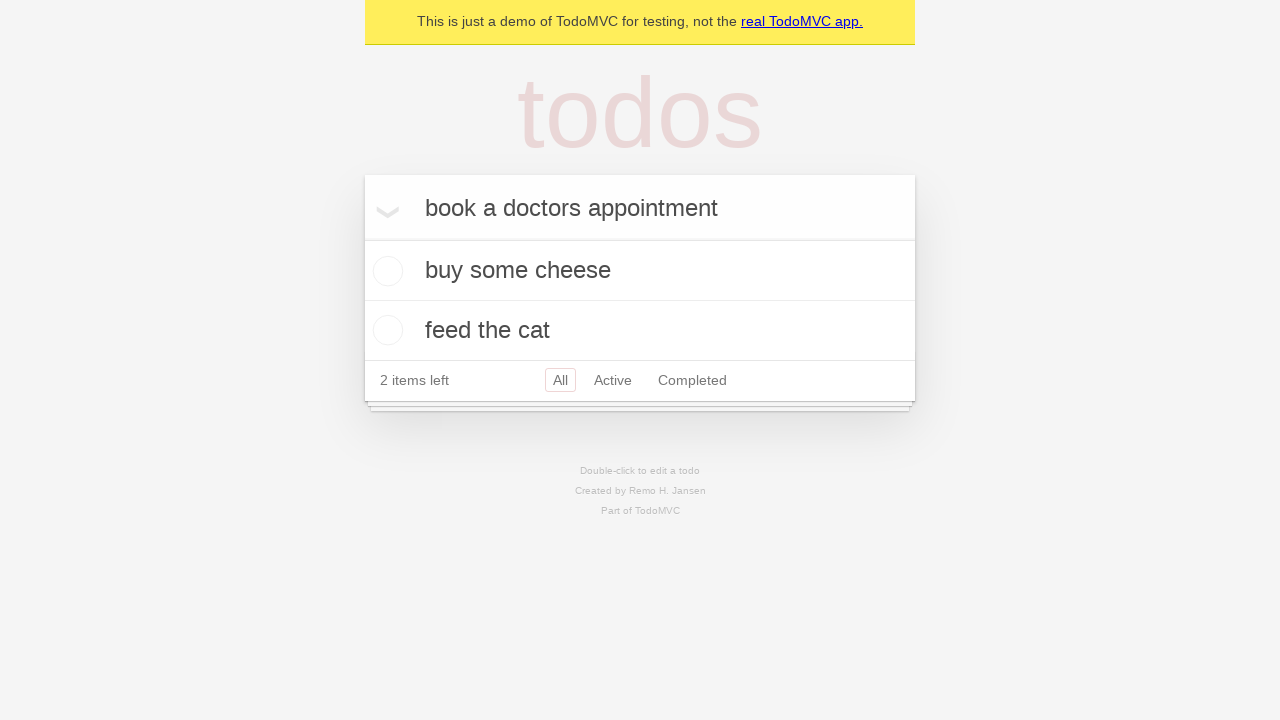

Pressed Enter to create third todo on internal:attr=[placeholder="What needs to be done?"i]
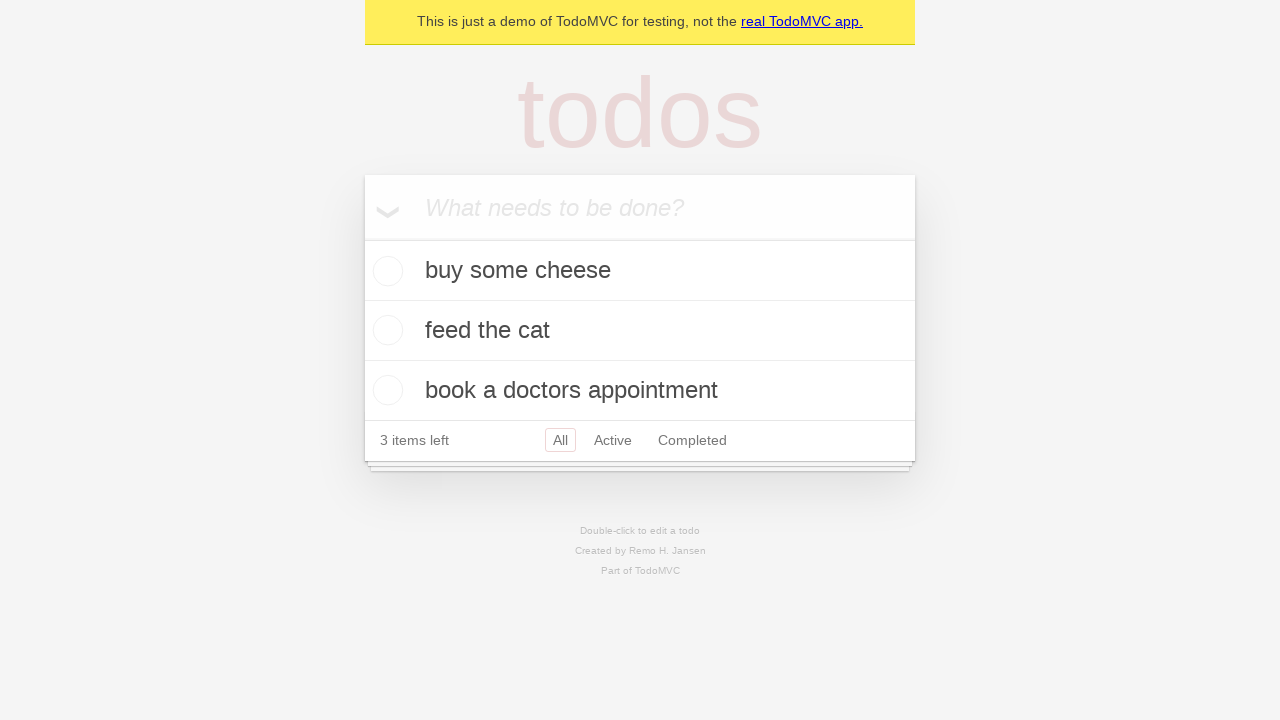

Checked the second todo item at (385, 330) on internal:testid=[data-testid="todo-item"s] >> nth=1 >> internal:role=checkbox
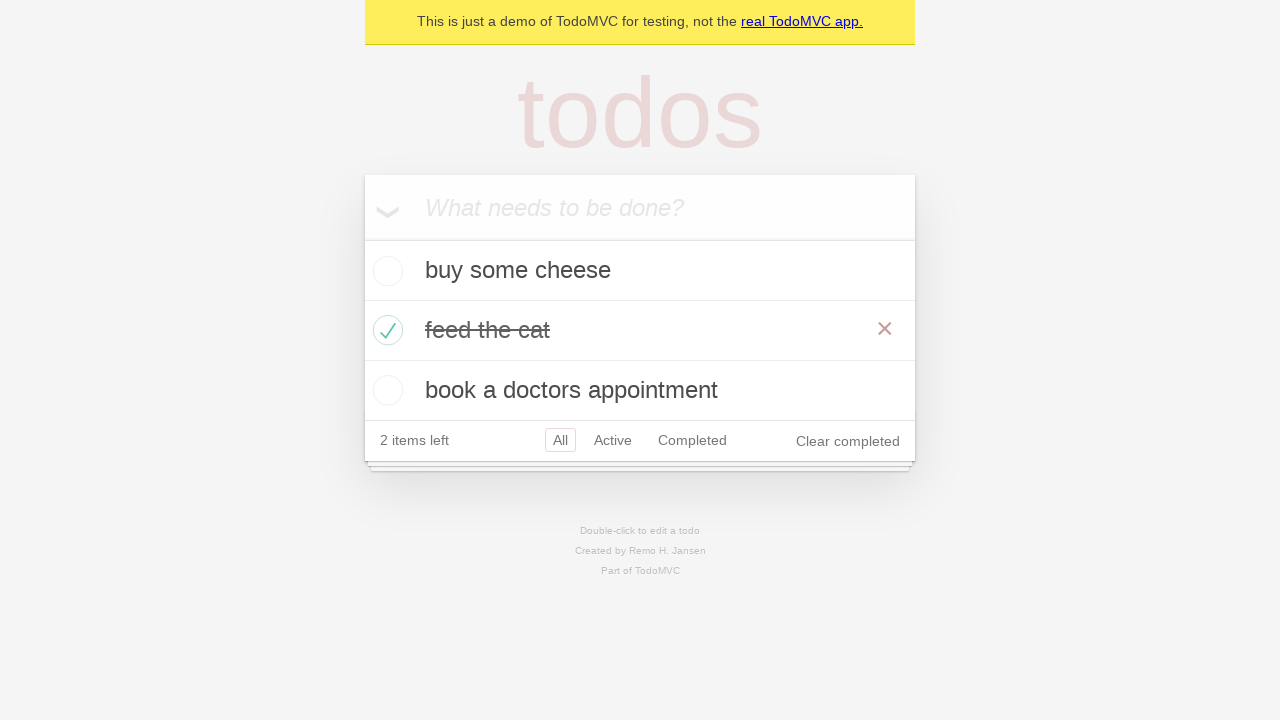

Clicked 'All' filter link at (560, 440) on internal:role=link[name="All"i]
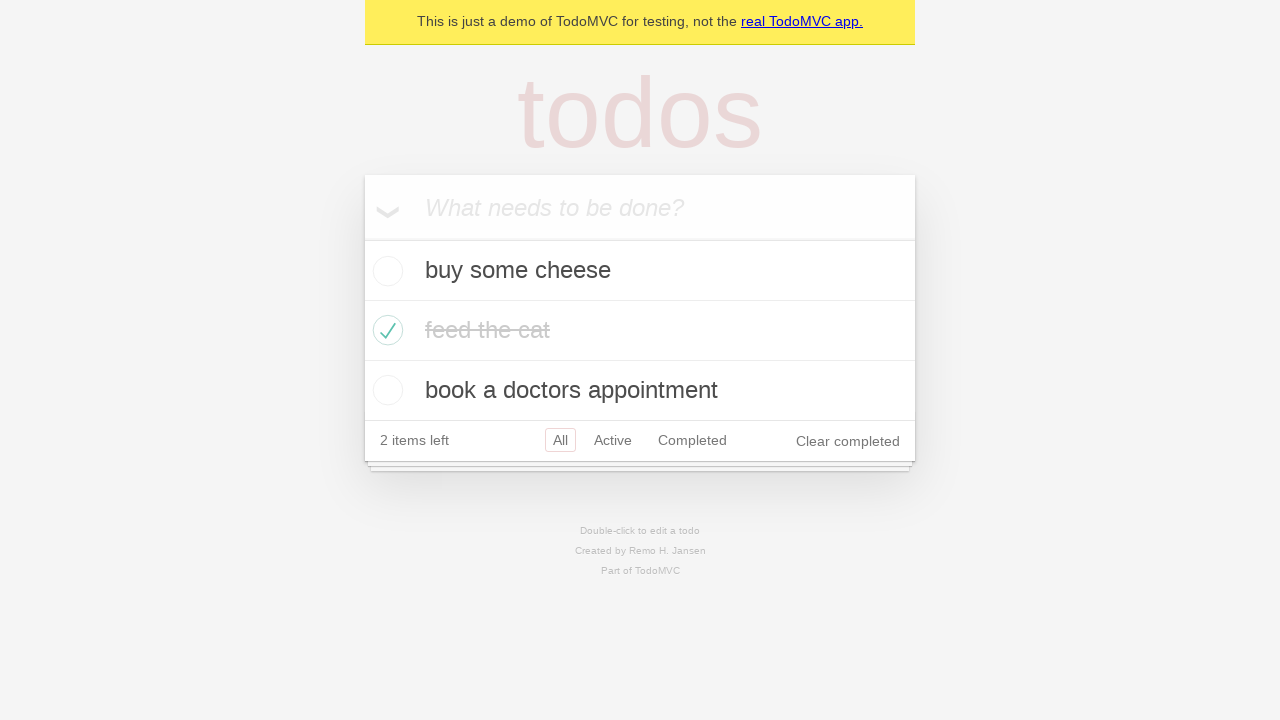

Clicked 'Active' filter link at (613, 440) on internal:role=link[name="Active"i]
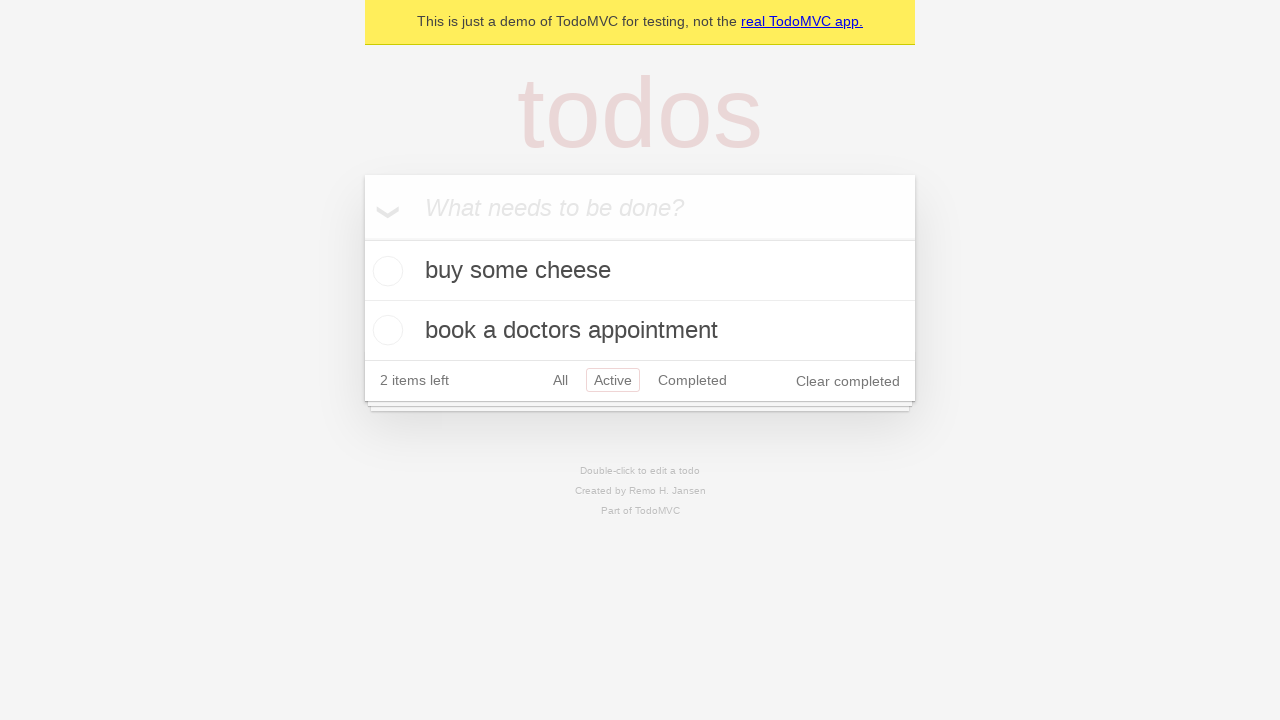

Clicked 'Completed' filter link at (692, 380) on internal:role=link[name="Completed"i]
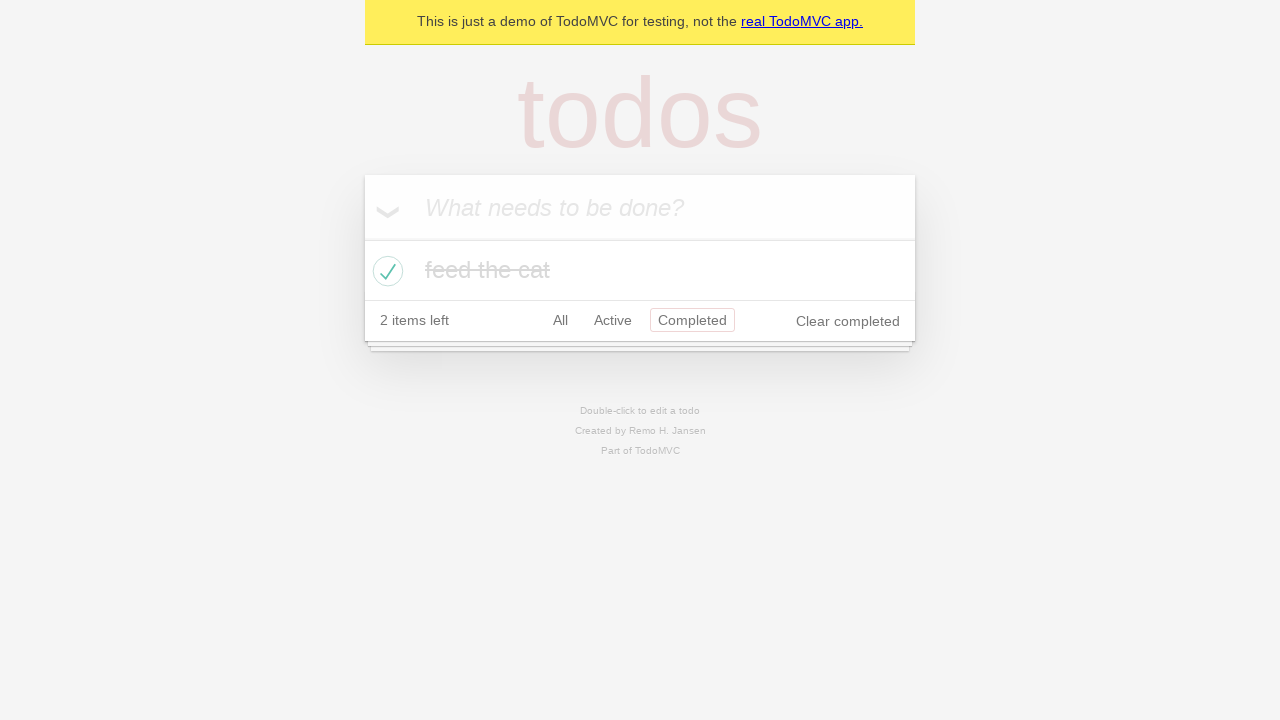

Navigated back from Completed filter view
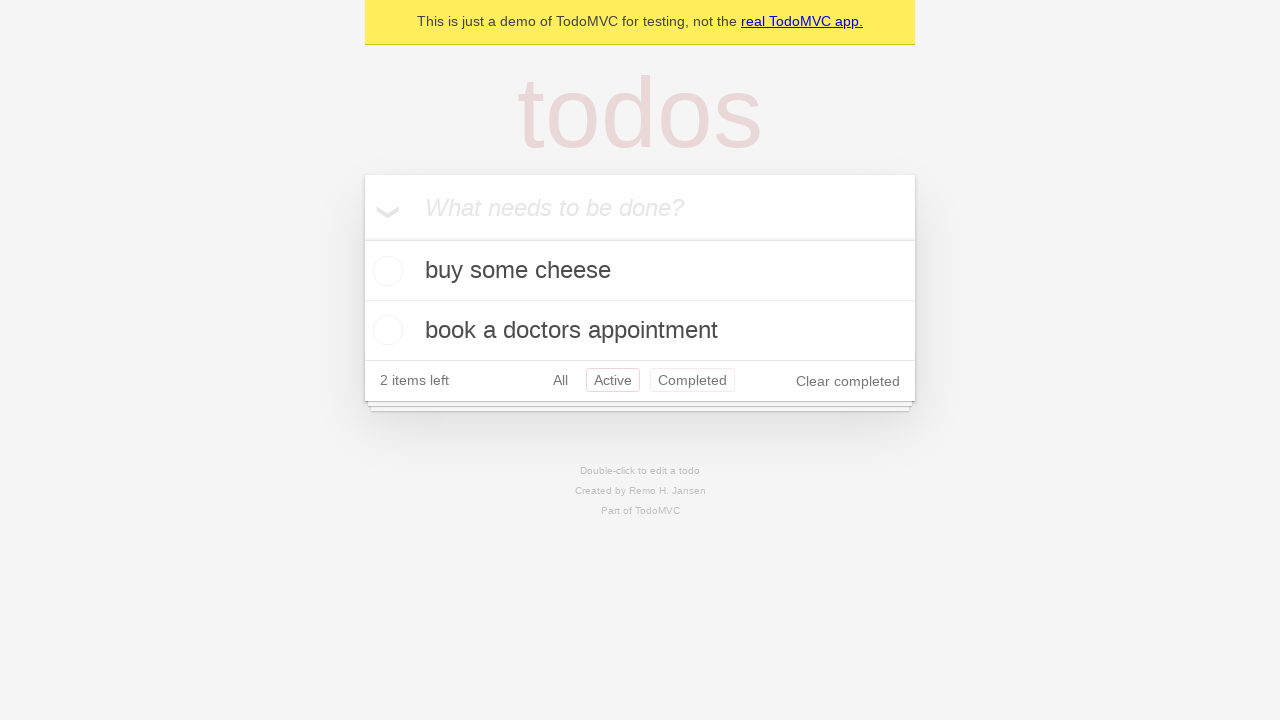

Navigated back to Active filter view
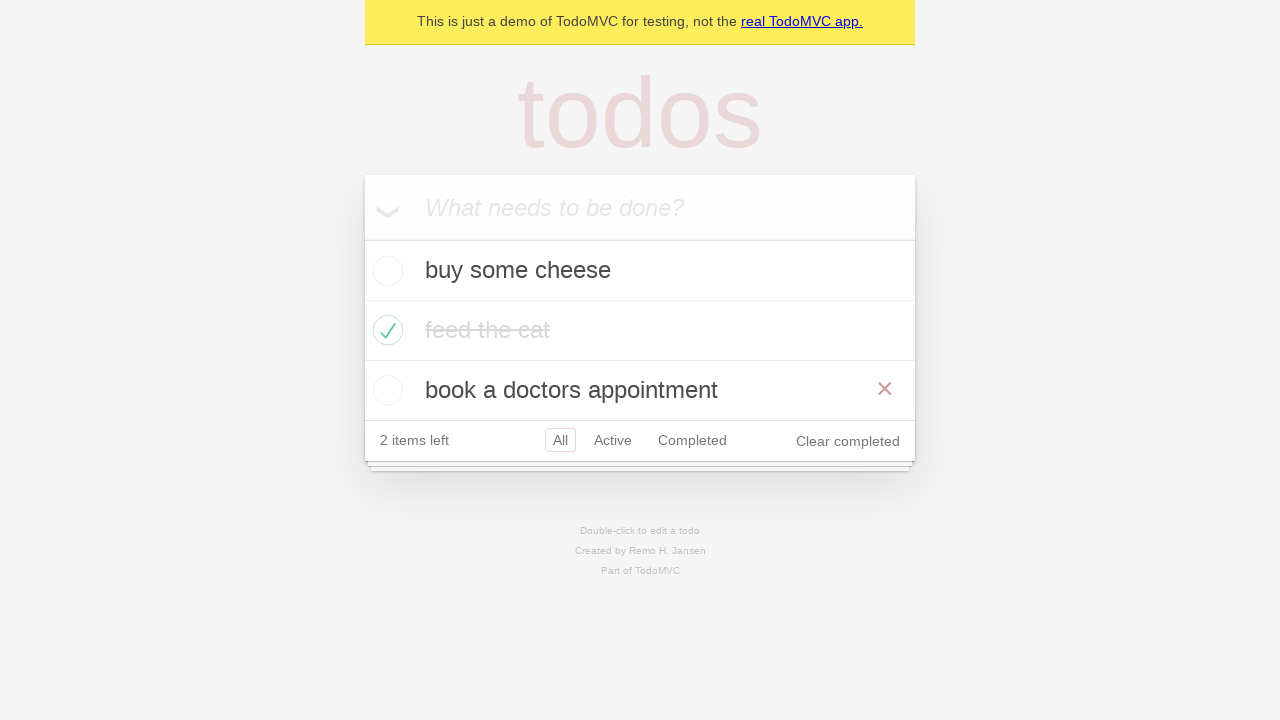

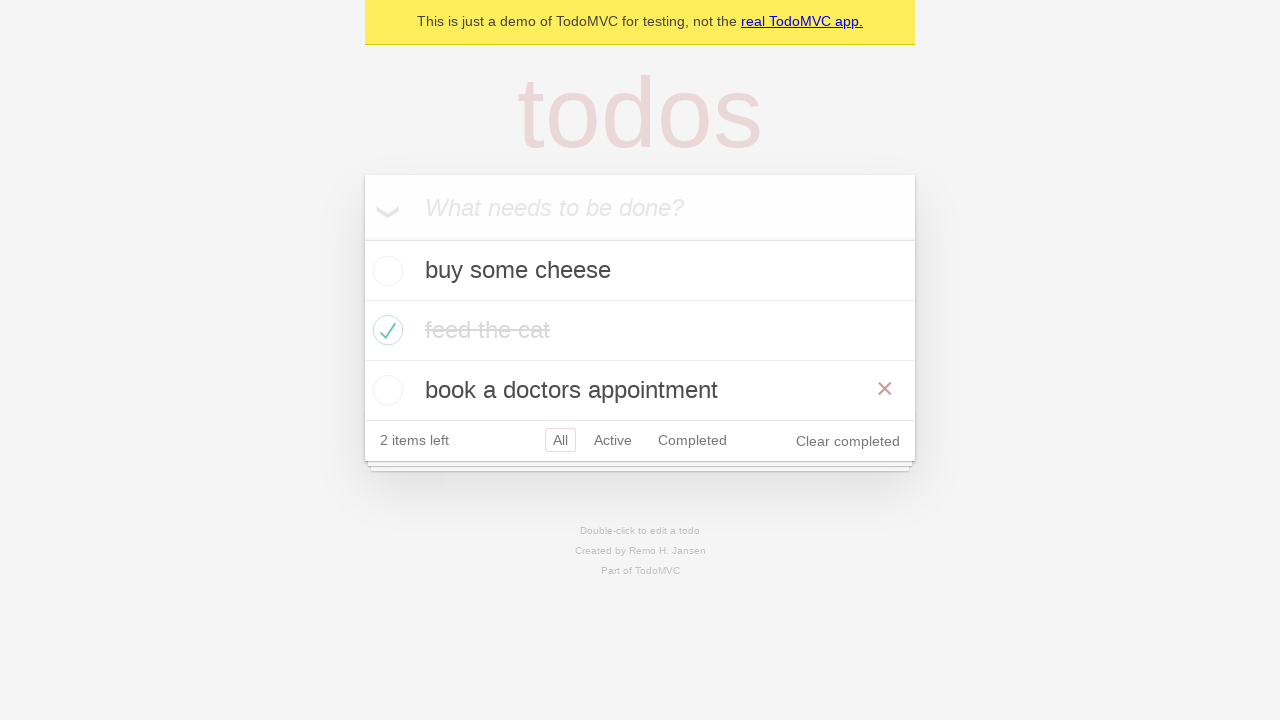